Tests jQuery UI datepicker functionality by navigating to a specific month and selecting a date

Starting URL: https://jqueryui.com/datepicker/

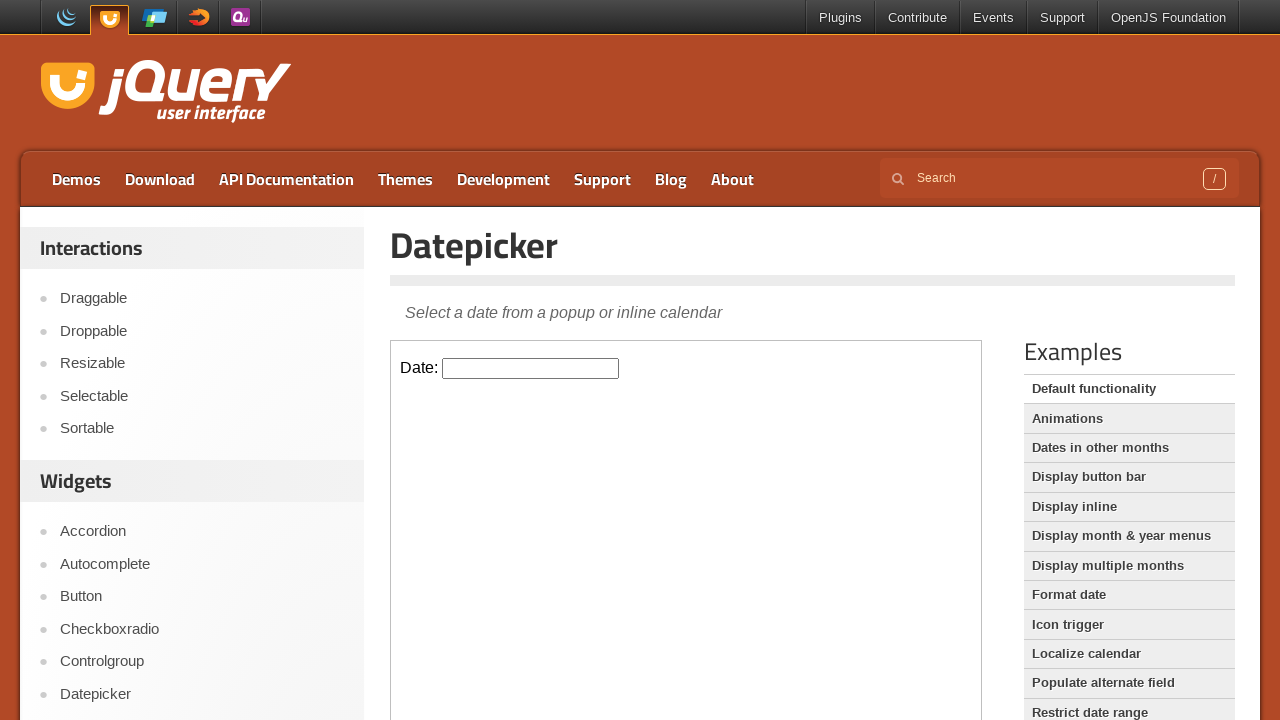

Located the demo iframe containing the datepicker
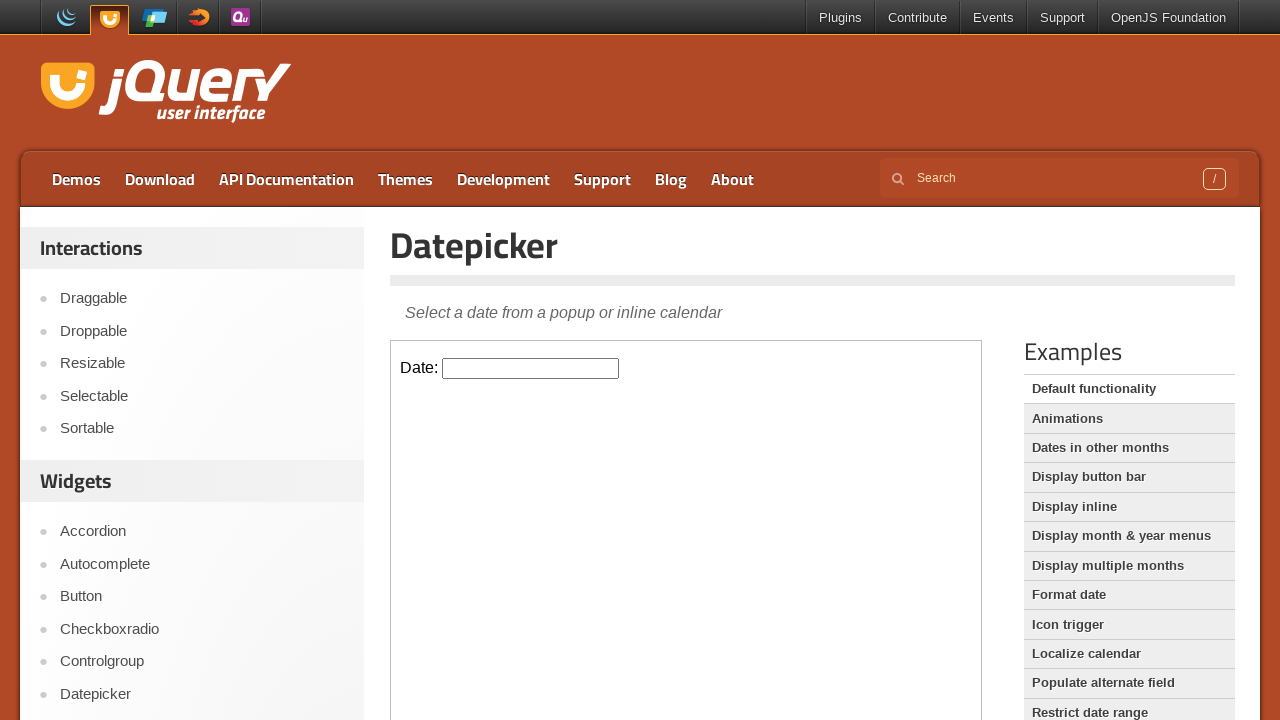

Clicked on the datepicker input field to open the calendar at (531, 368) on .demo-frame >> internal:control=enter-frame >> #datepicker
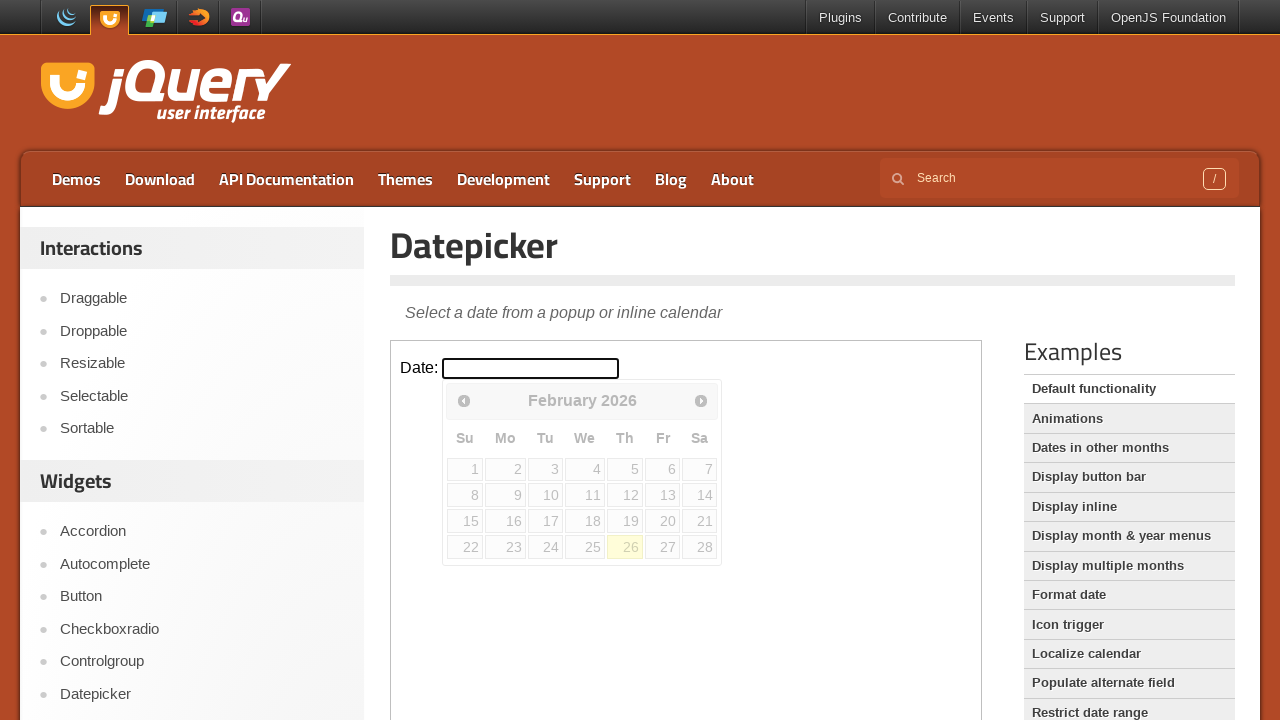

Checked current month: February
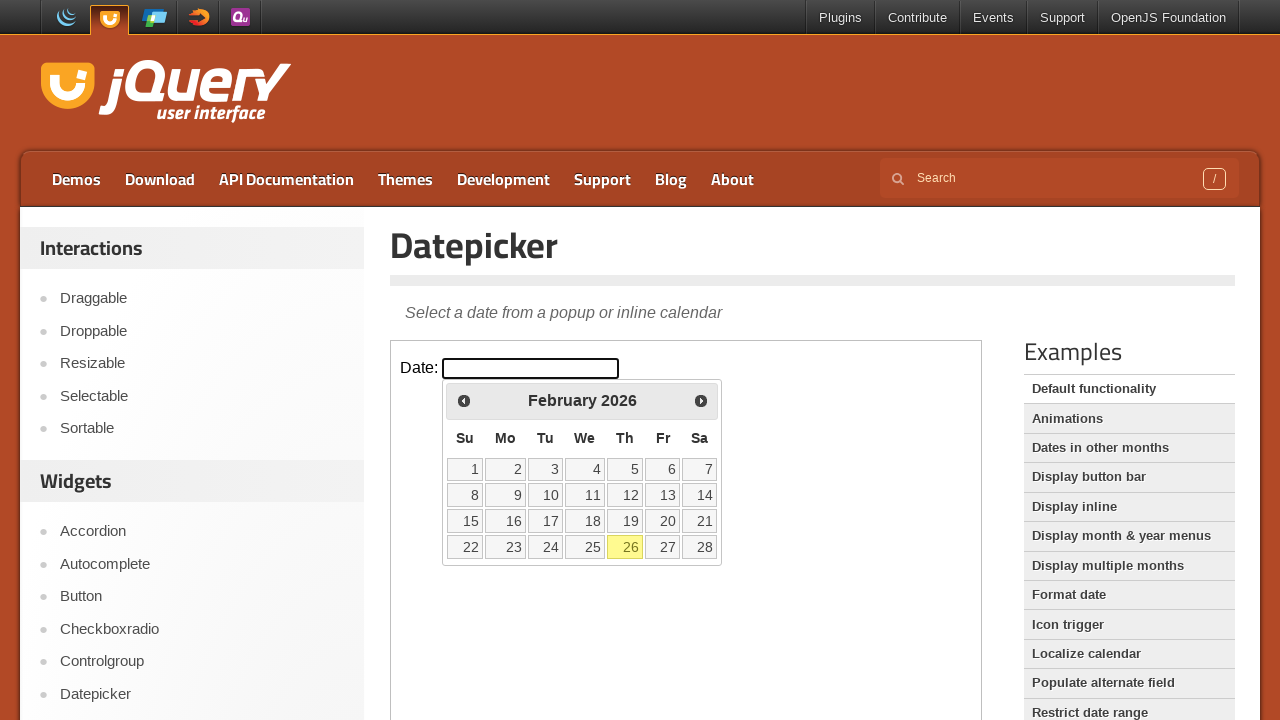

Clicked Next button to navigate to the next month at (701, 400) on .demo-frame >> internal:control=enter-frame >> xpath=//span[text()='Next']
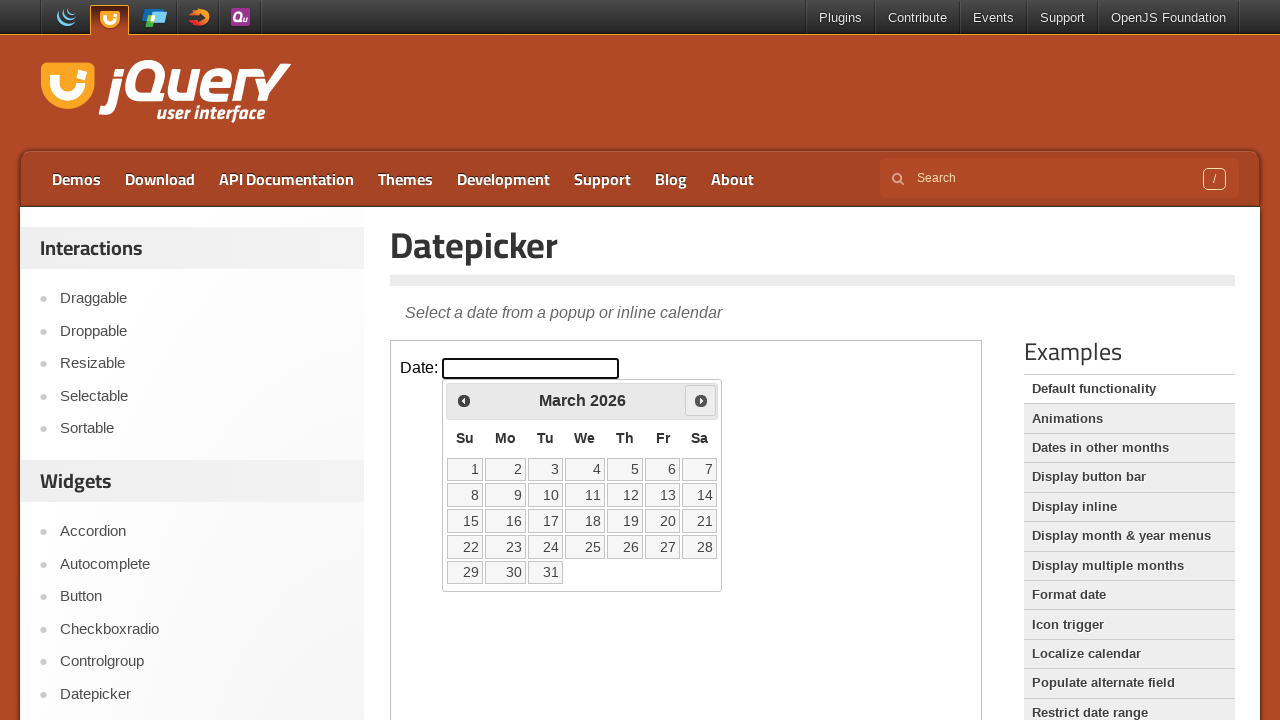

Checked current month: March
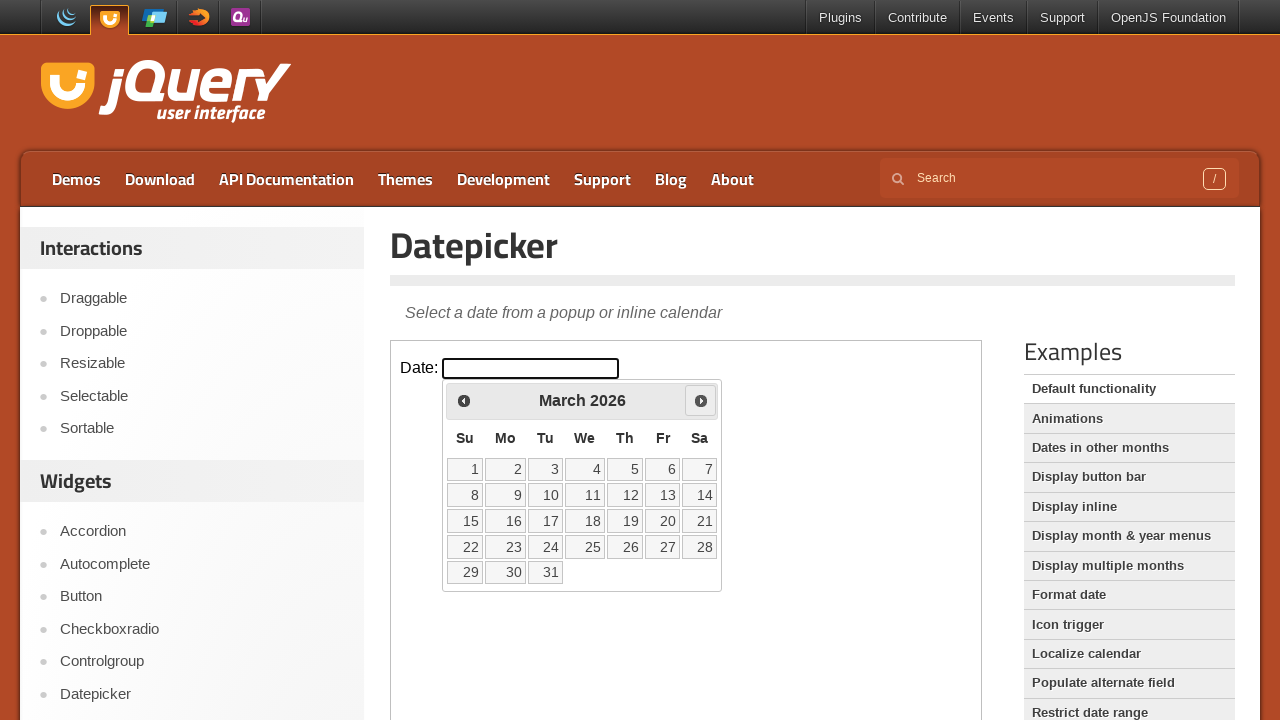

Selected date 22 from the calendar at (465, 547) on .demo-frame >> internal:control=enter-frame >> xpath=//a[text()='22']
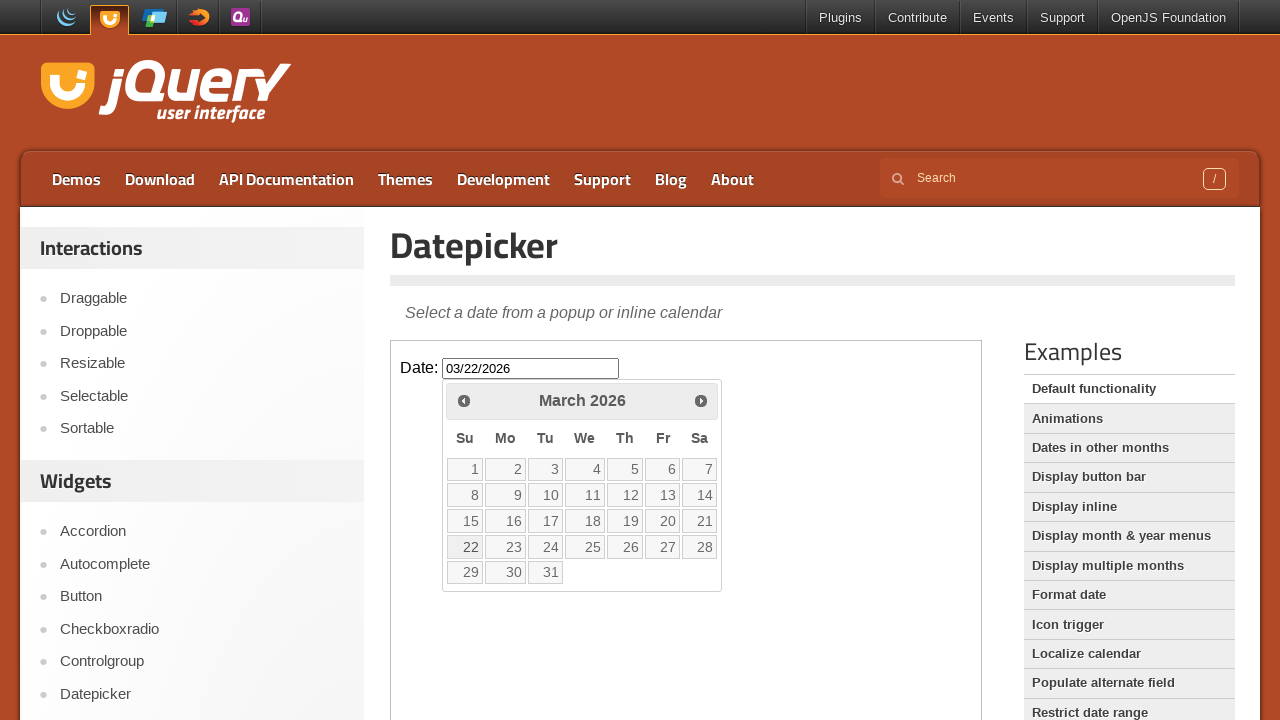

Retrieved selected date value: 03/22/2026
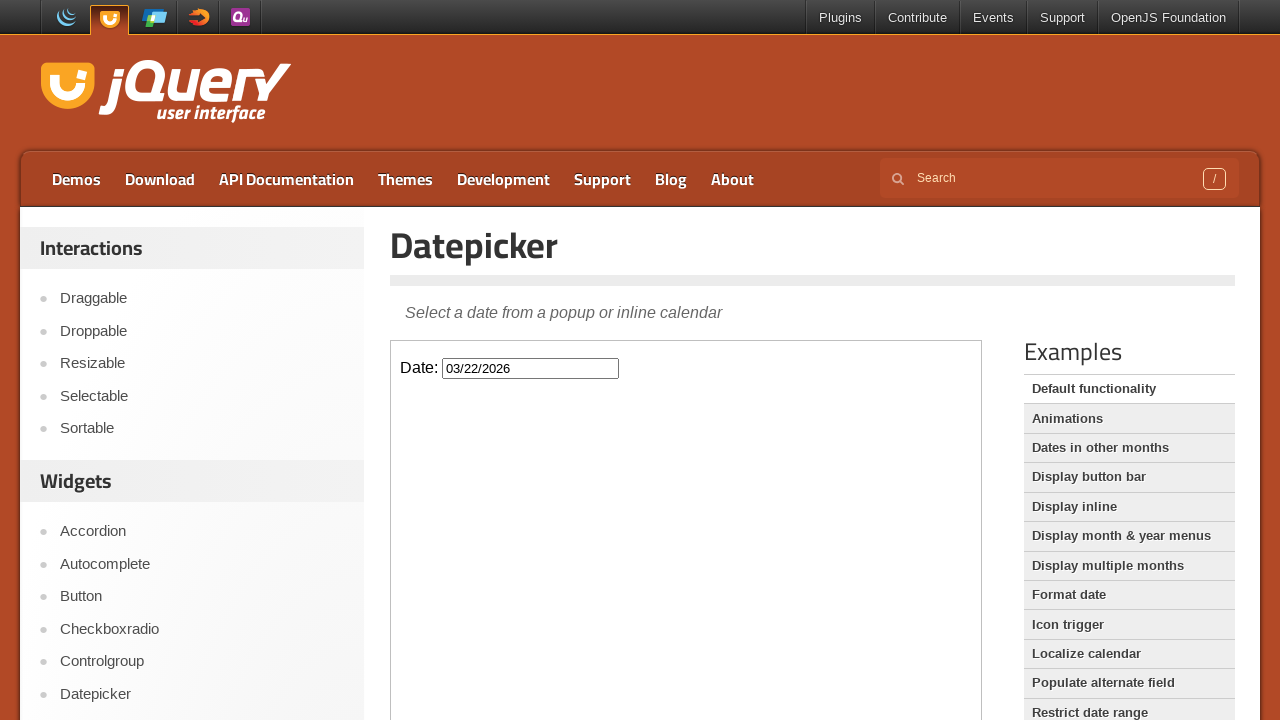

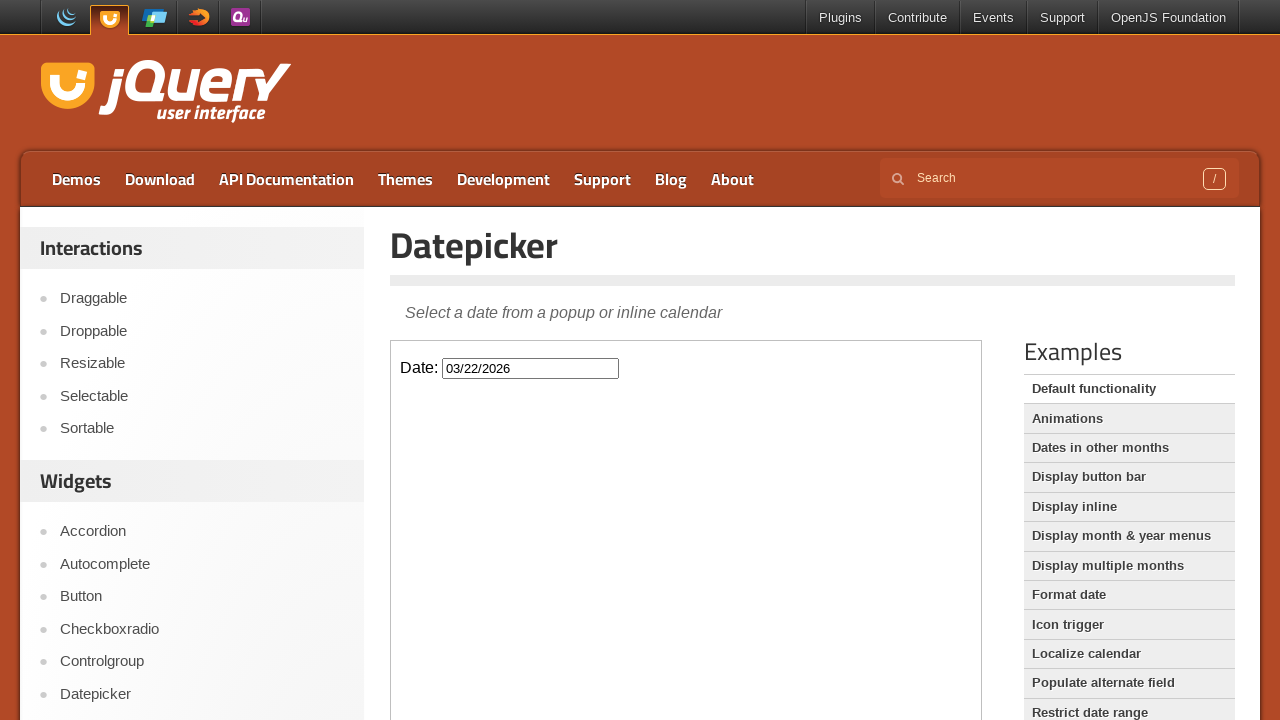